Tests file download functionality by clicking a download button and verifying the download completes successfully

Starting URL: https://demoqa.com/upload-download

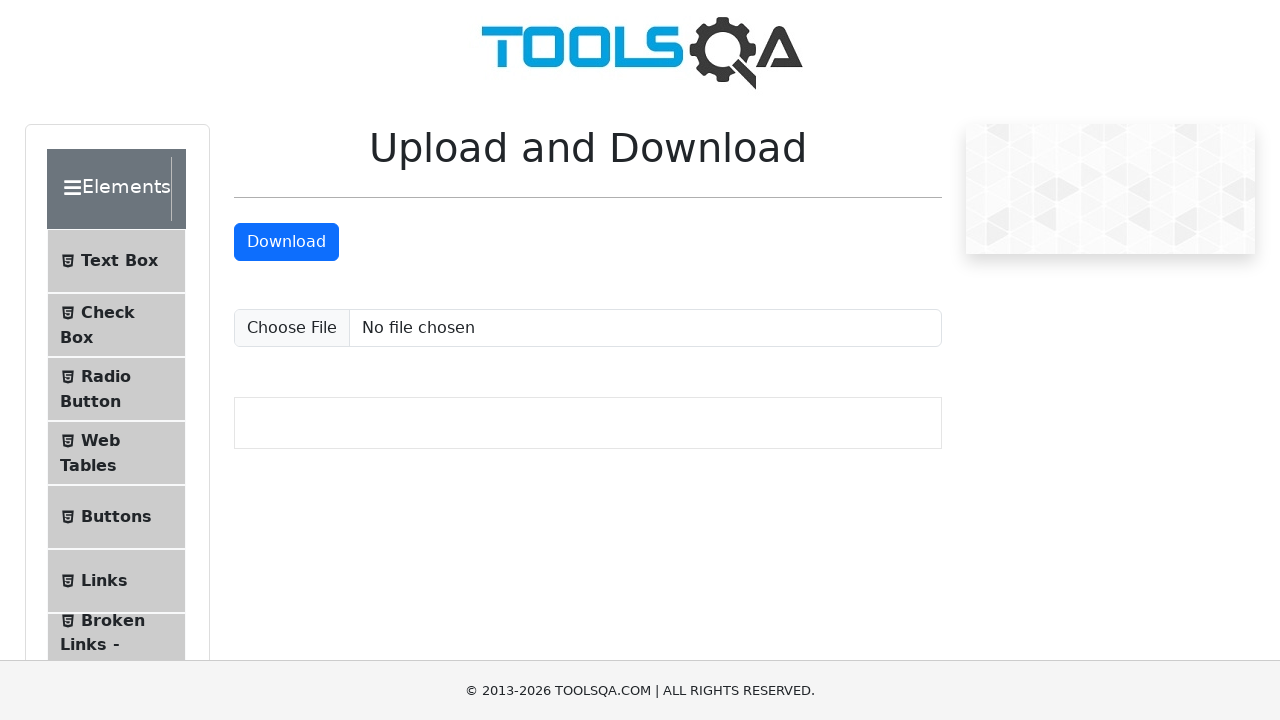

Clicked the Download button to initiate file download at (286, 242) on internal:text="Download"i >> nth=-1
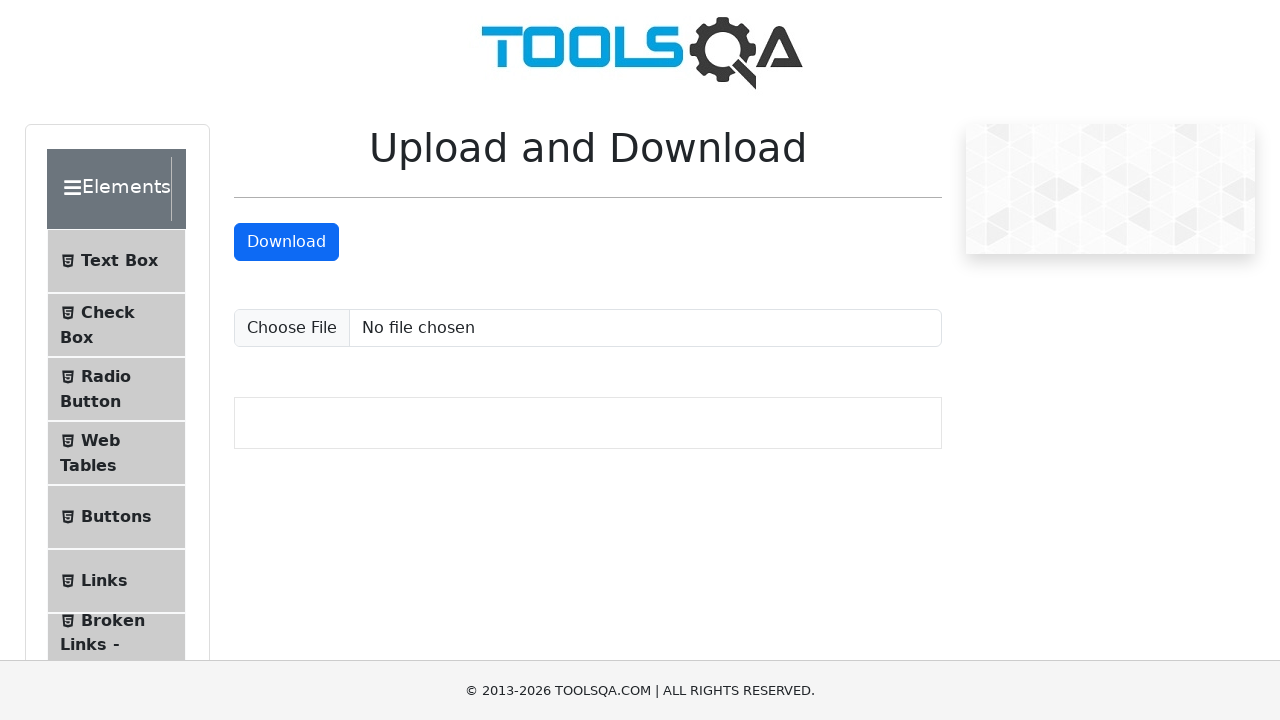

Download object captured successfully
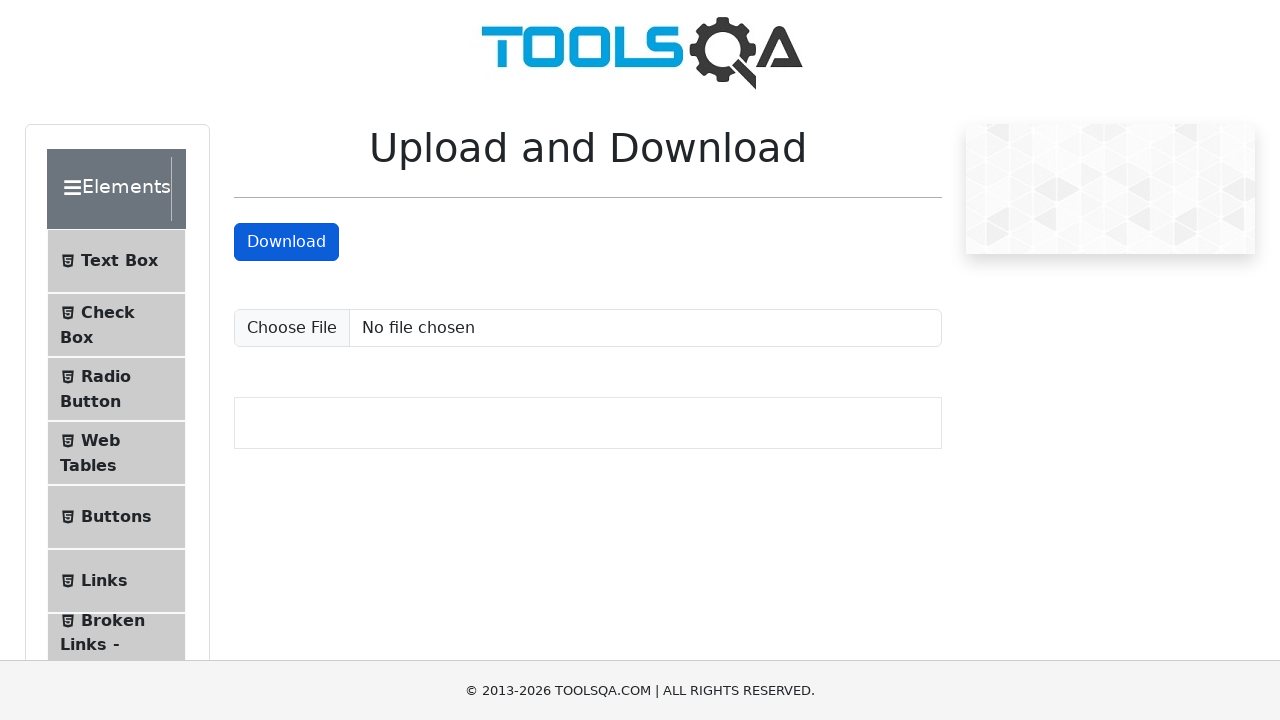

Downloaded file saved to /tmp/downloaded_file.jpg
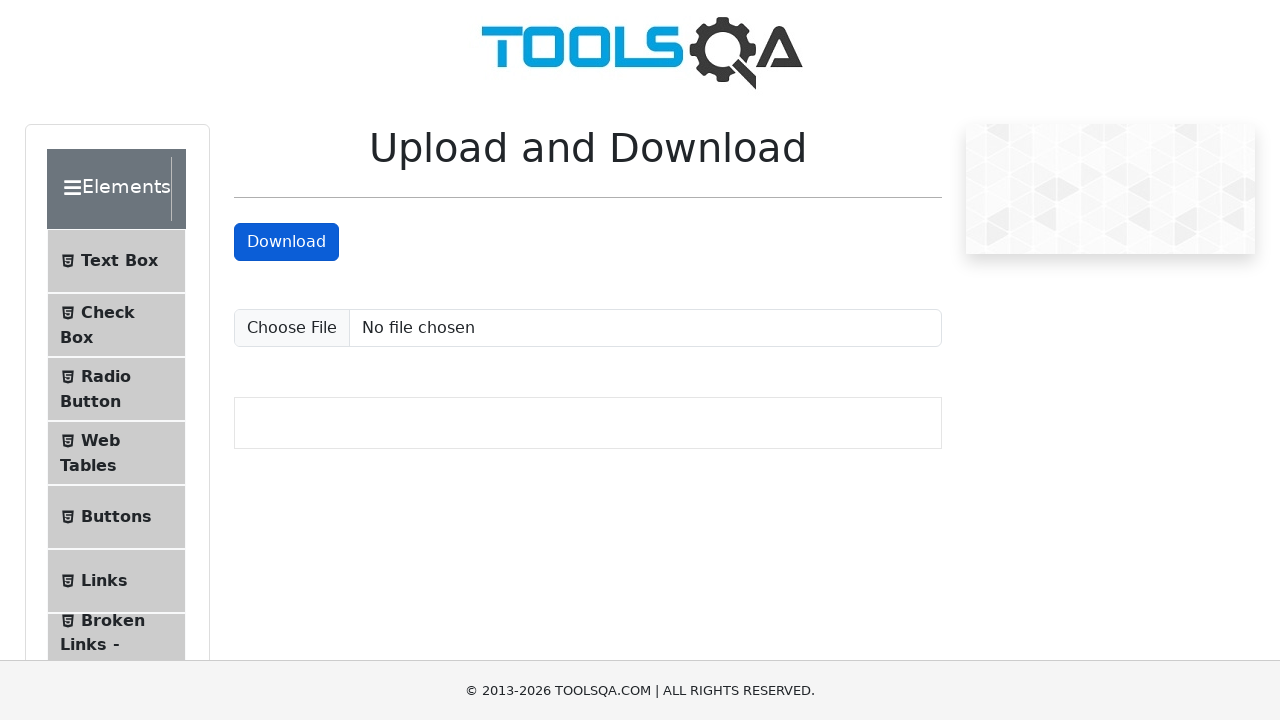

Waited 1000ms for download to complete
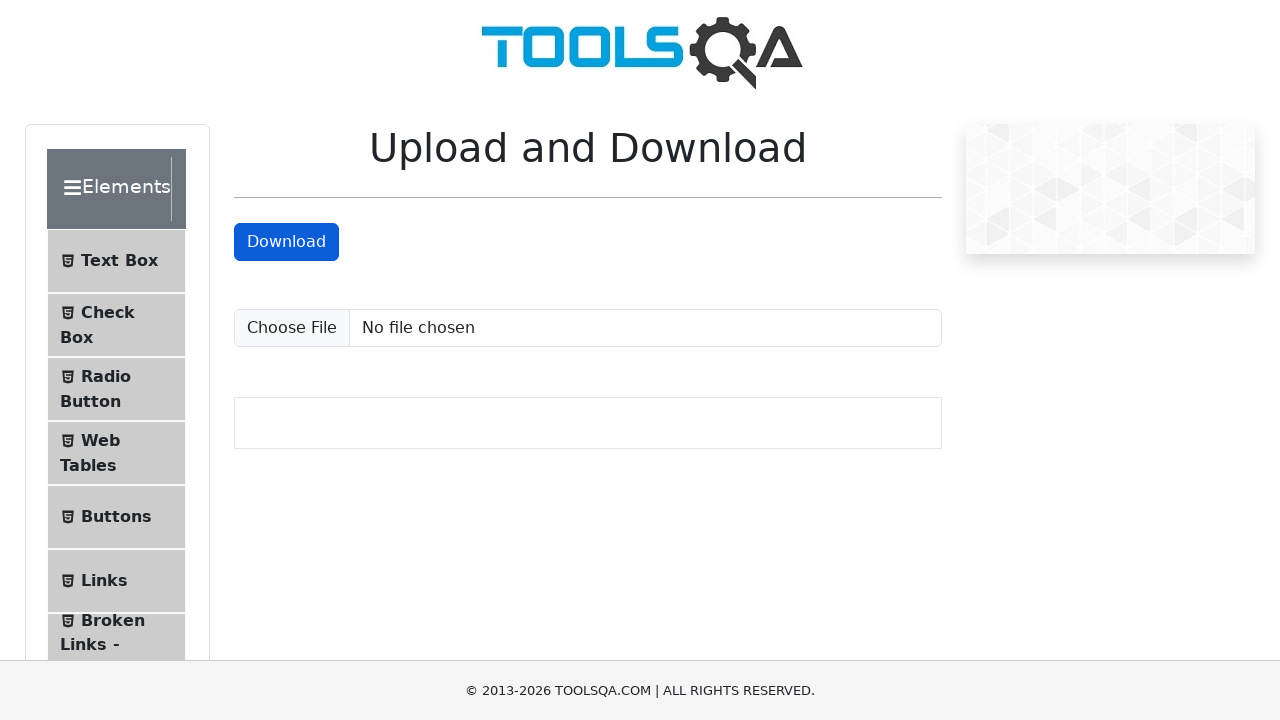

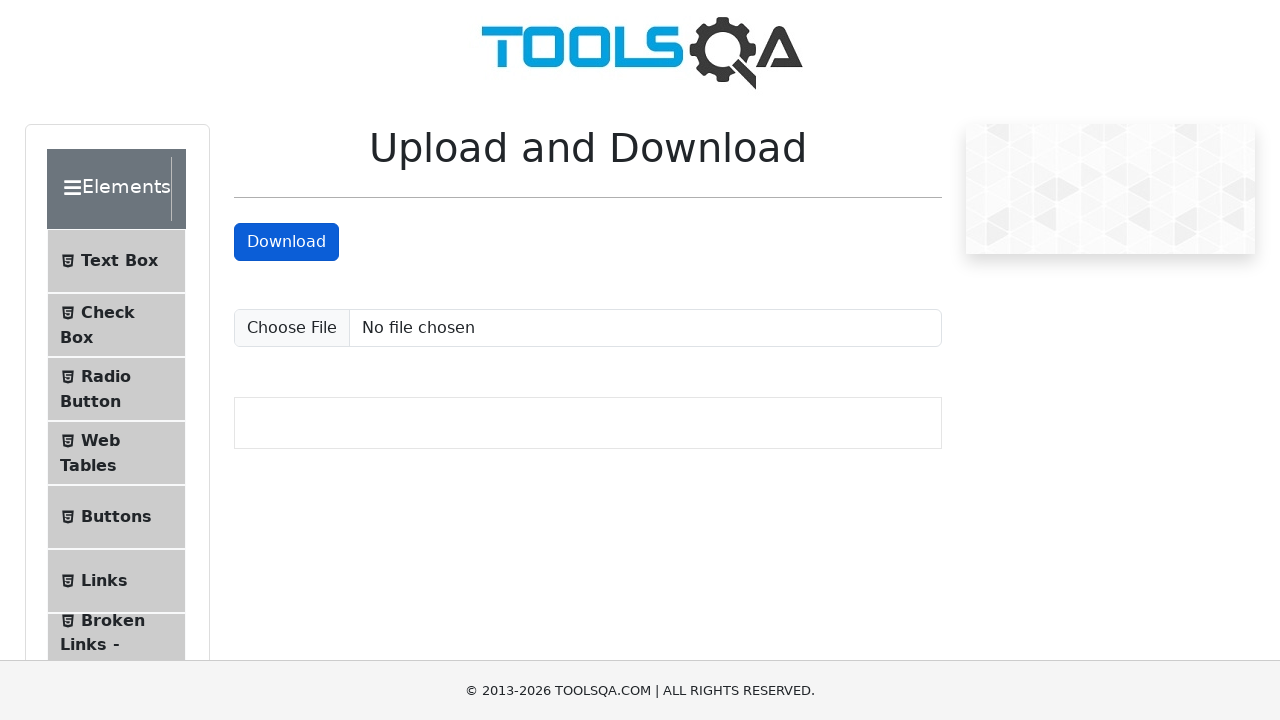